Tests autocomplete dropdown functionality by typing partial text and selecting a matching country from the suggestions

Starting URL: https://rahulshettyacademy.com/dropdownsPractise/

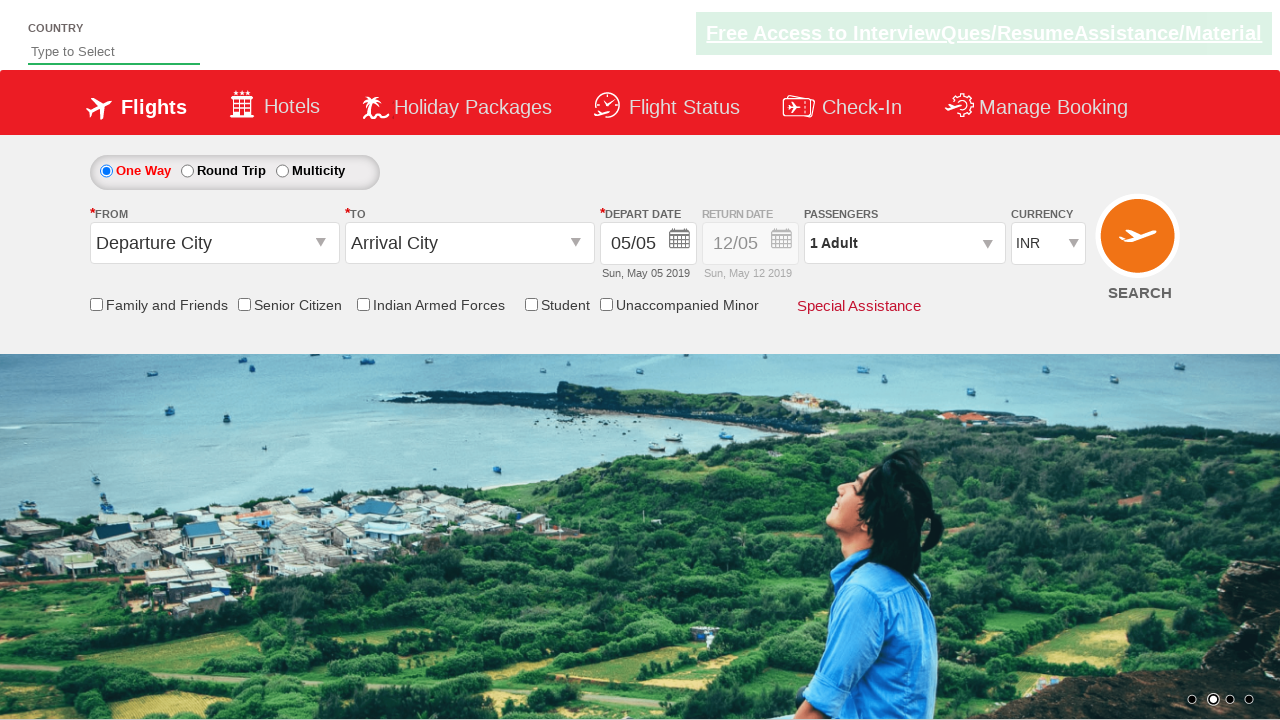

Typed 'uni' into autocomplete field on #autosuggest
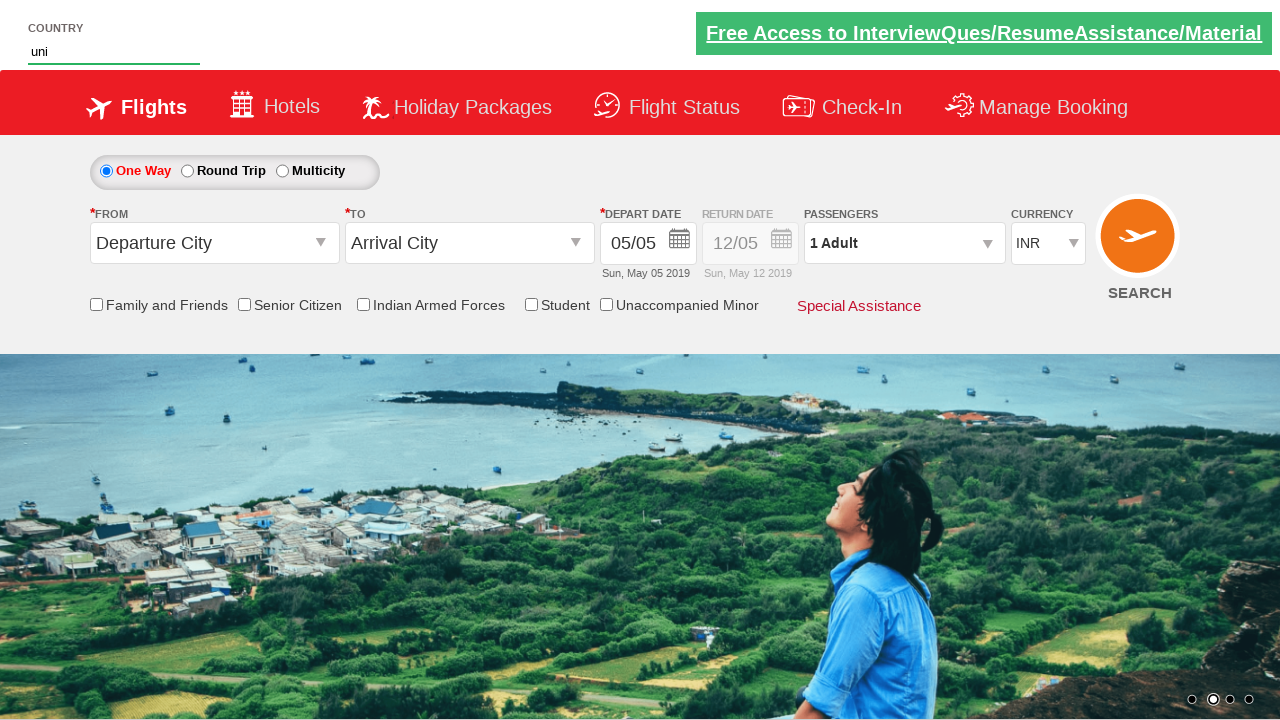

Dropdown suggestions appeared
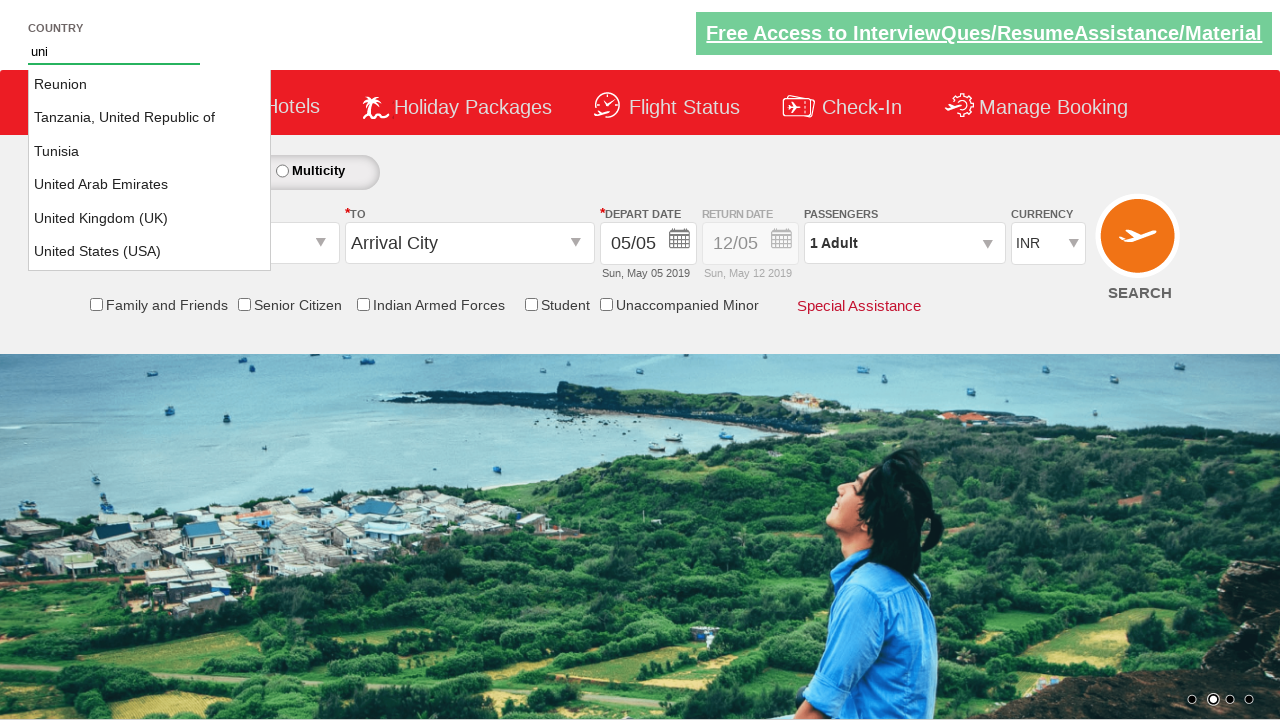

Located all country suggestions in dropdown
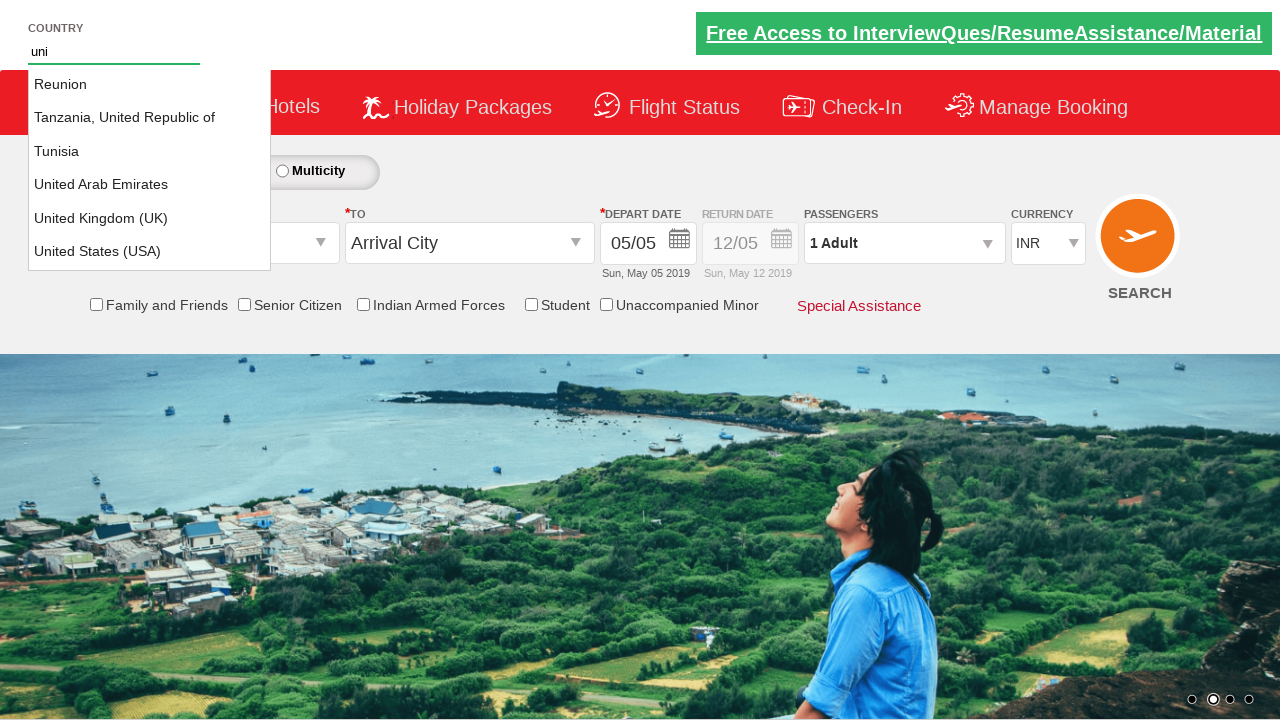

Clicked on 'United Kingdom (UK)' from dropdown suggestions at (150, 218) on xpath=//li[@class='ui-menu-item']/a >> nth=4
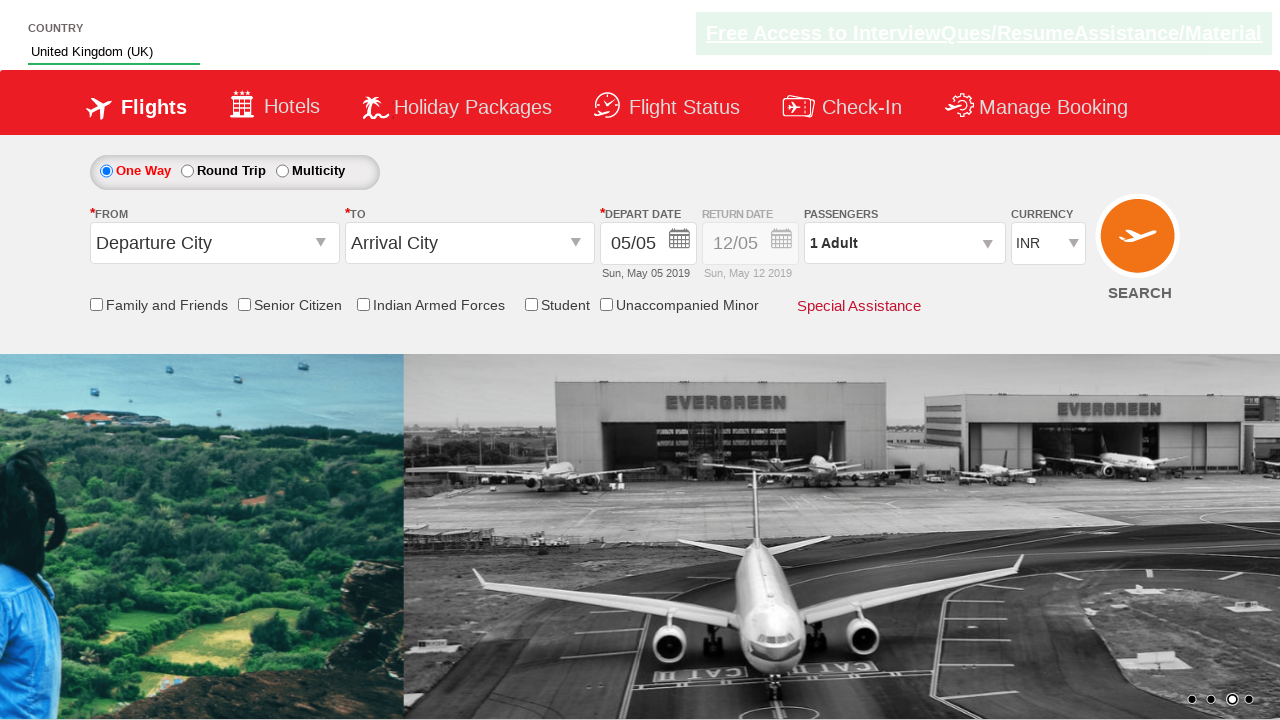

Verified that 'UK' is present in the autocomplete field
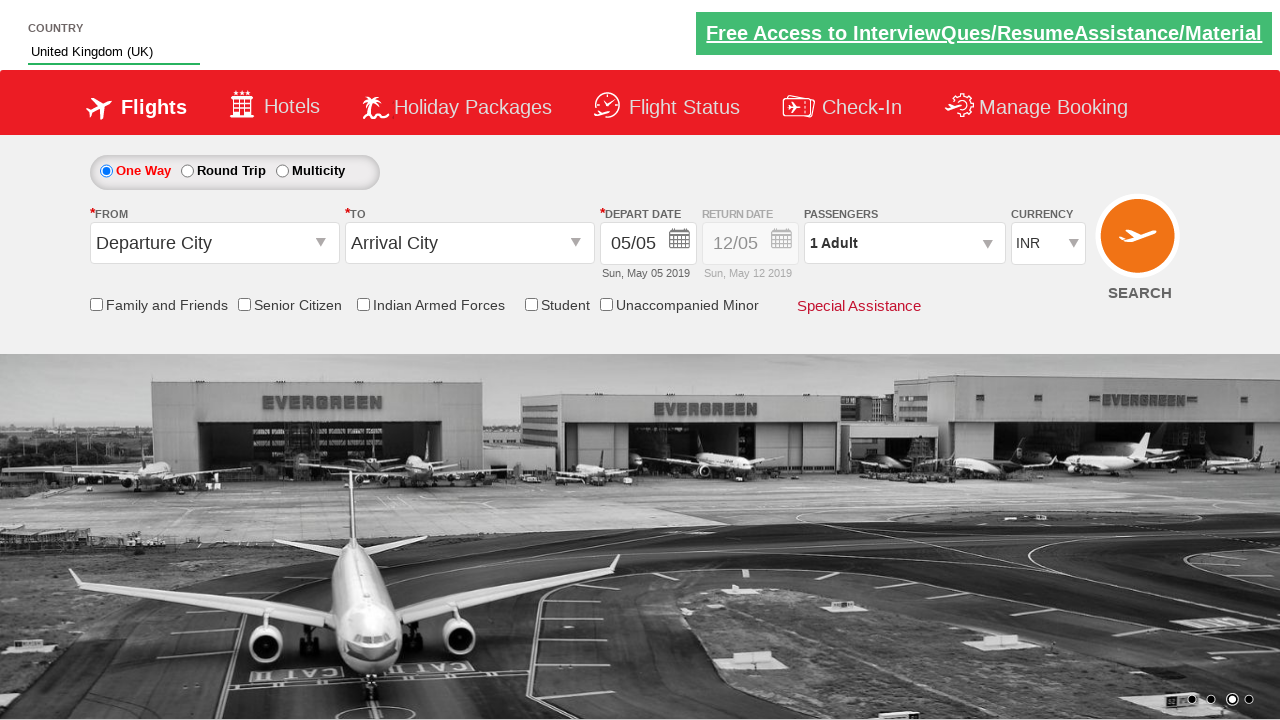

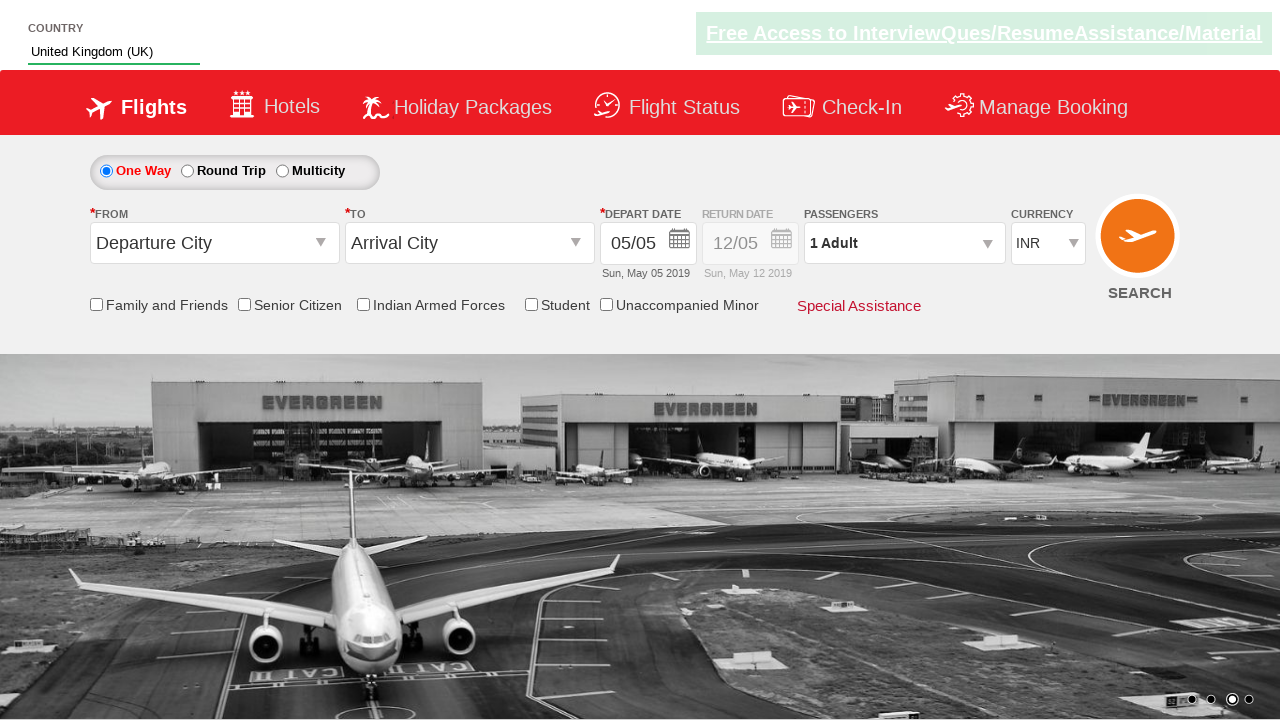